Navigates to the RedBus website and waits for the page to fully load, verifying the page is accessible.

Starting URL: https://www.redbus.in/

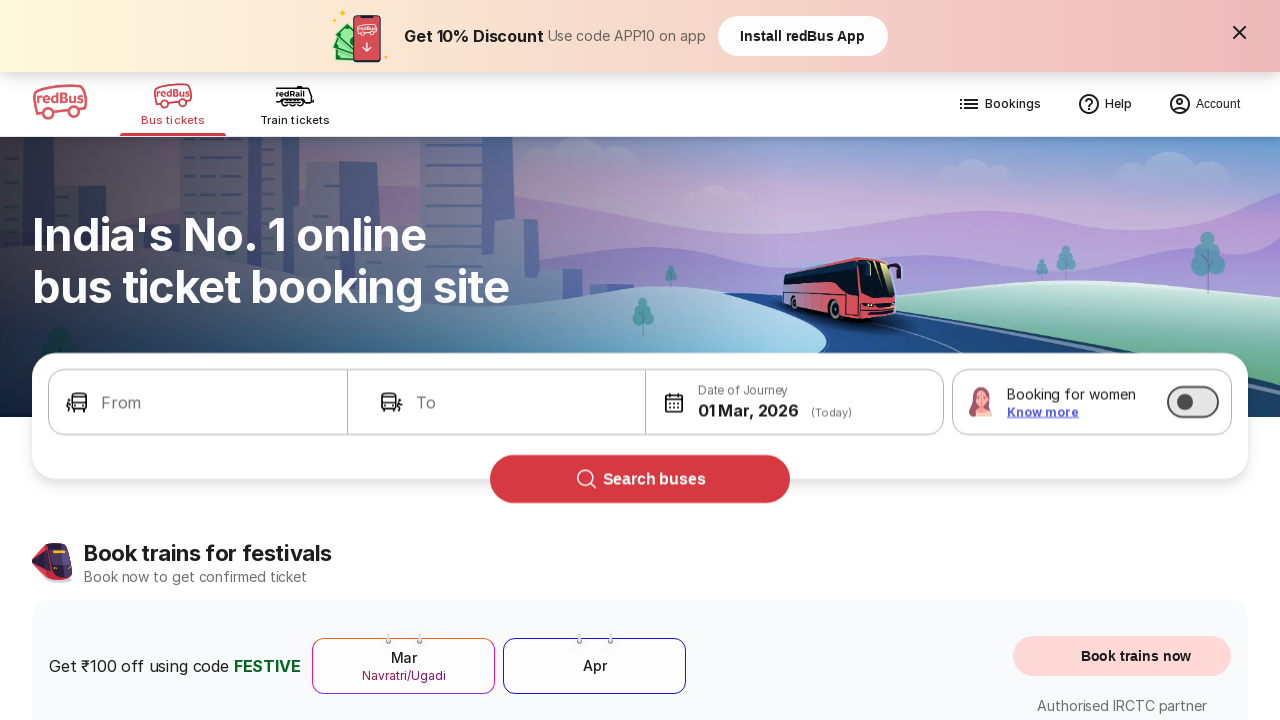

Waited for page to reach networkidle state
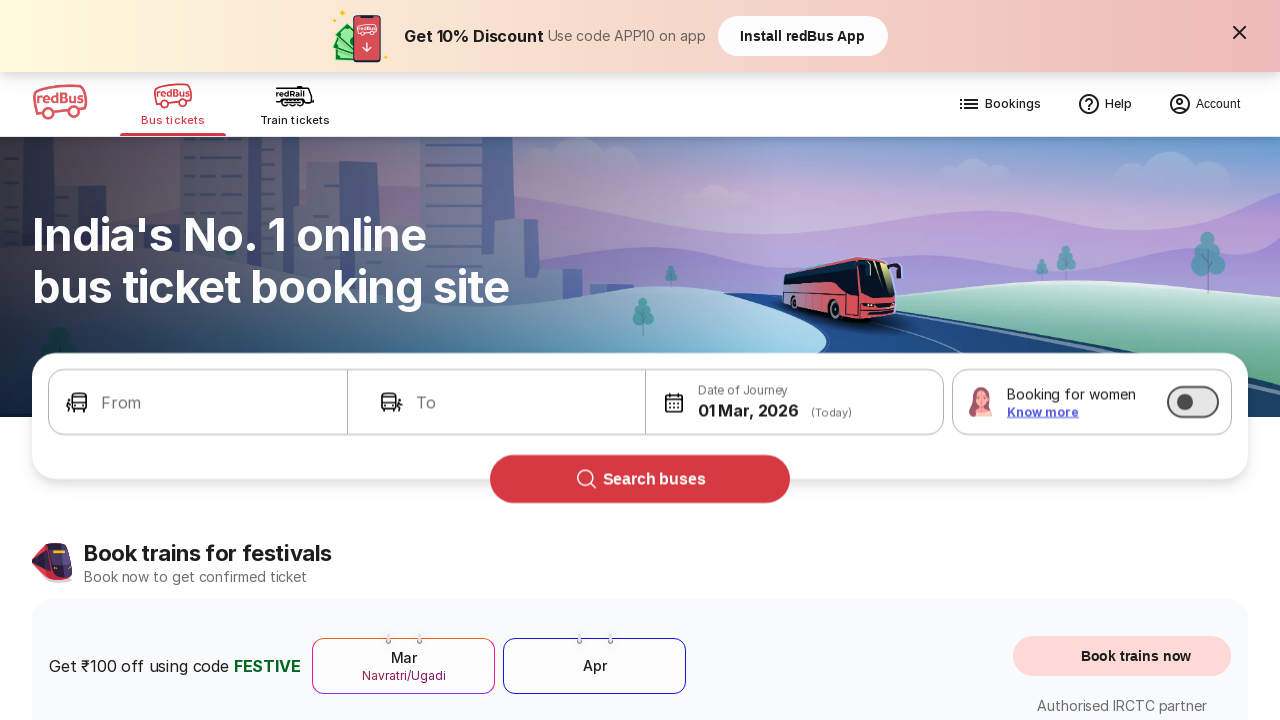

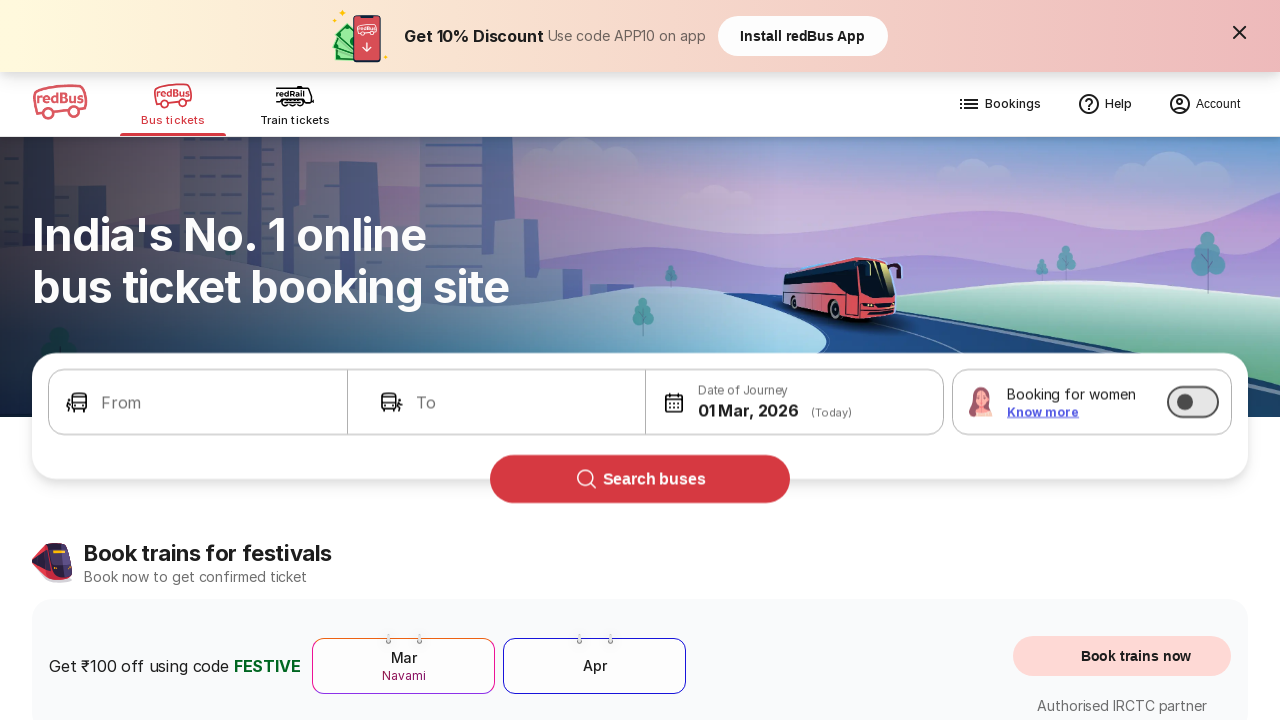